Solves a math challenge by reading a value from the page, calculating the result using a logarithmic formula, filling the answer, checking robot verification boxes, and submitting the form

Starting URL: http://suninjuly.github.io/math.html

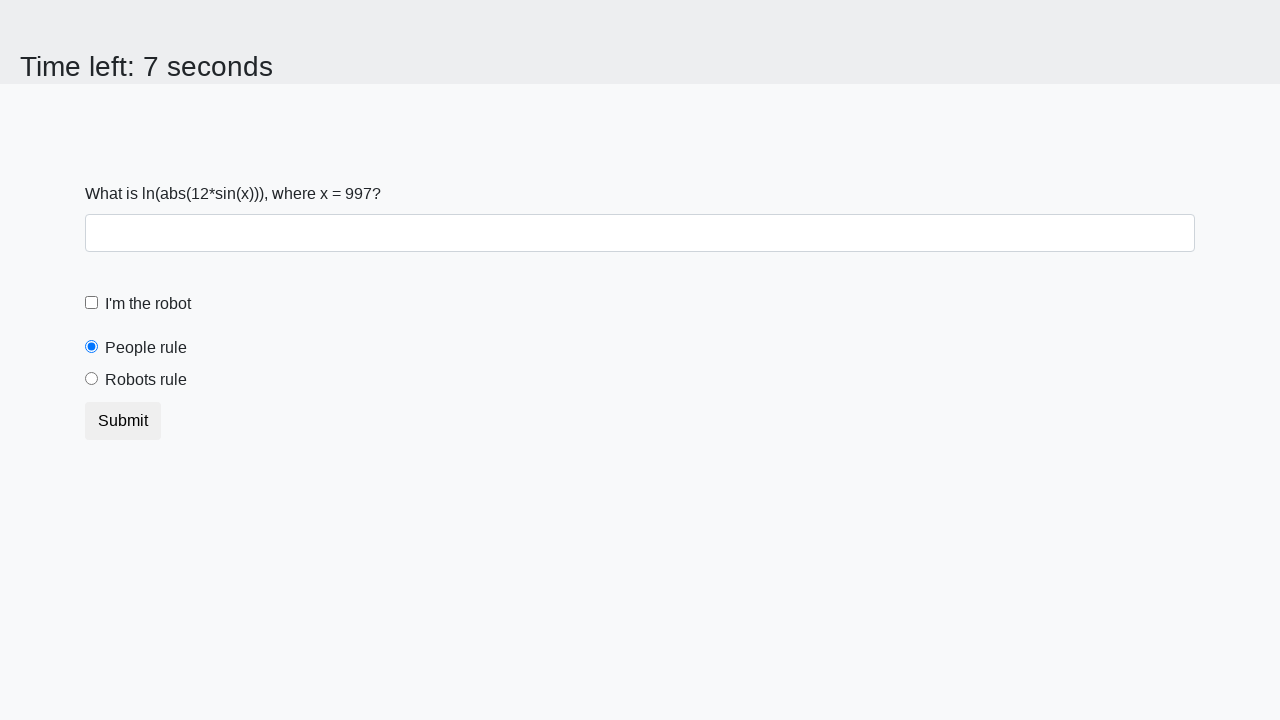

Located the input value element
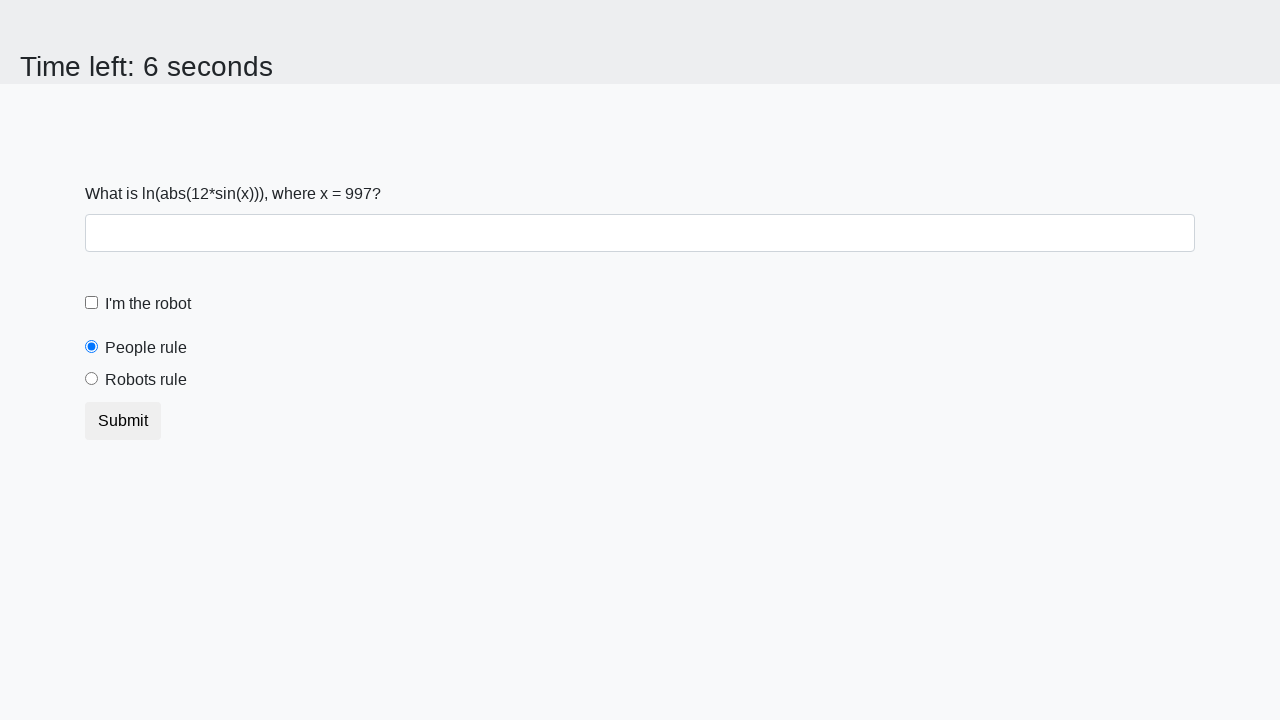

Read value from page: 997
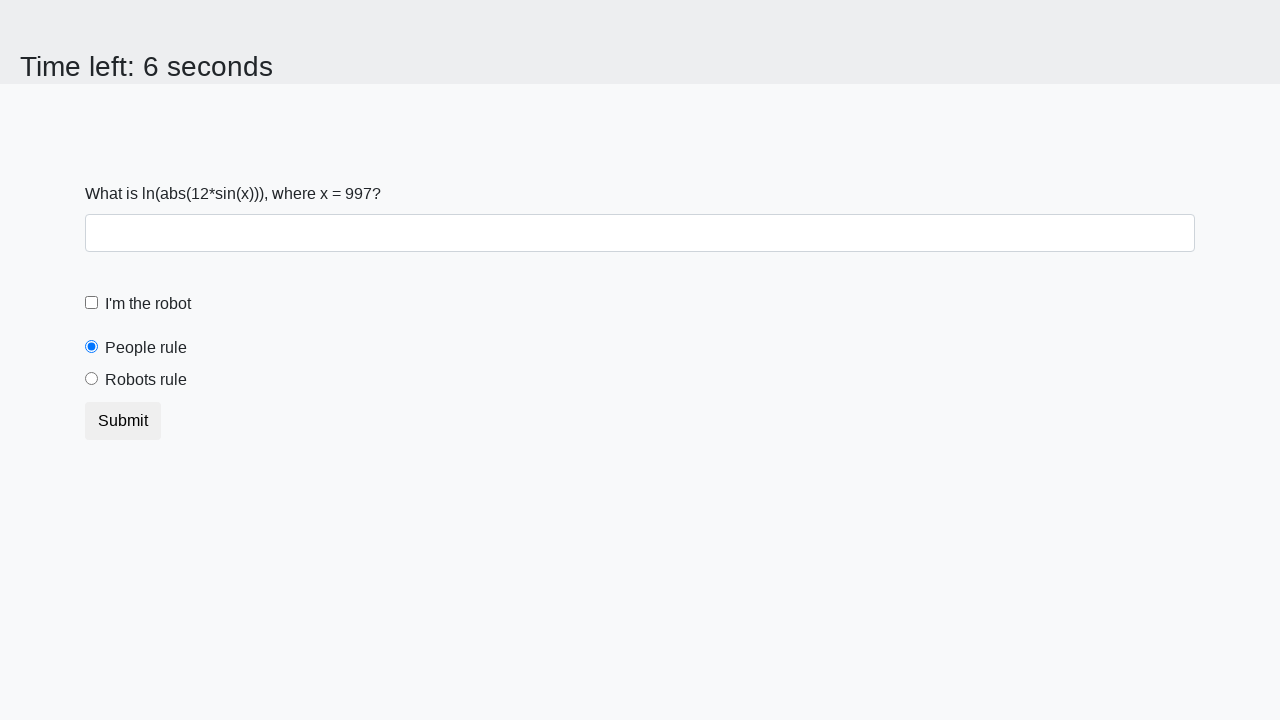

Calculated result using logarithmic formula: 2.377285225198395
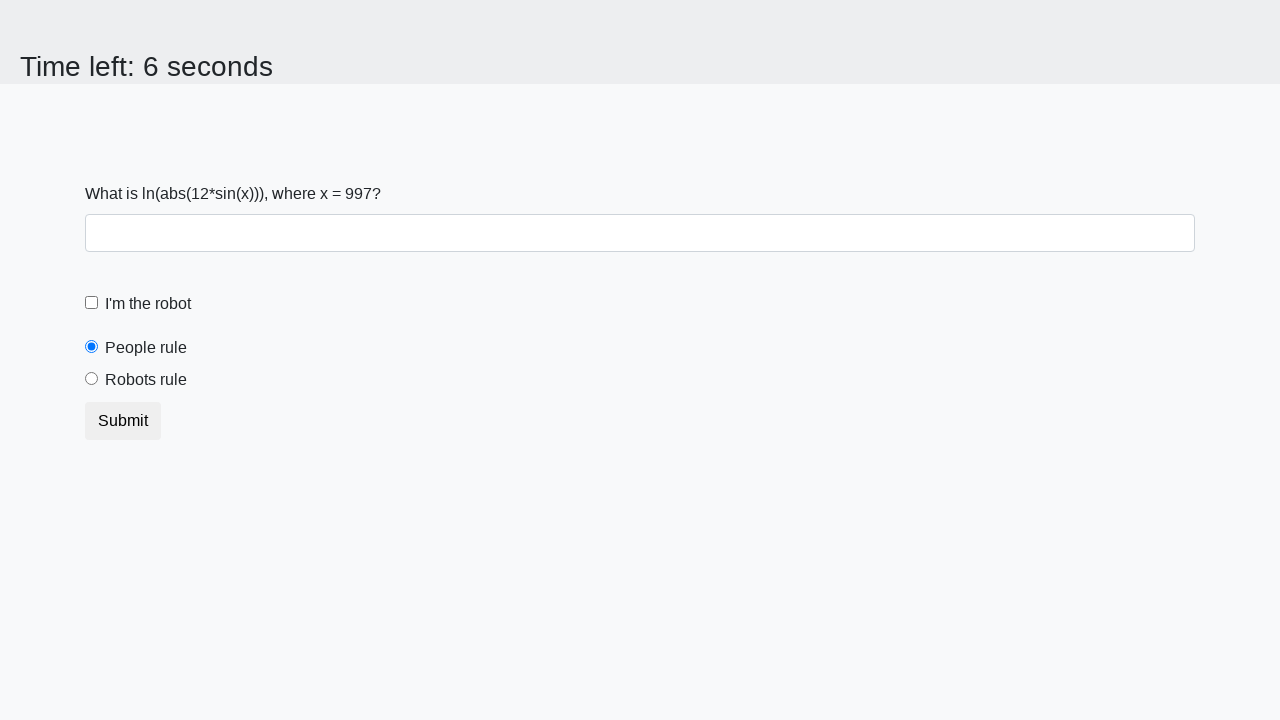

Filled answer field with calculated result on #answer
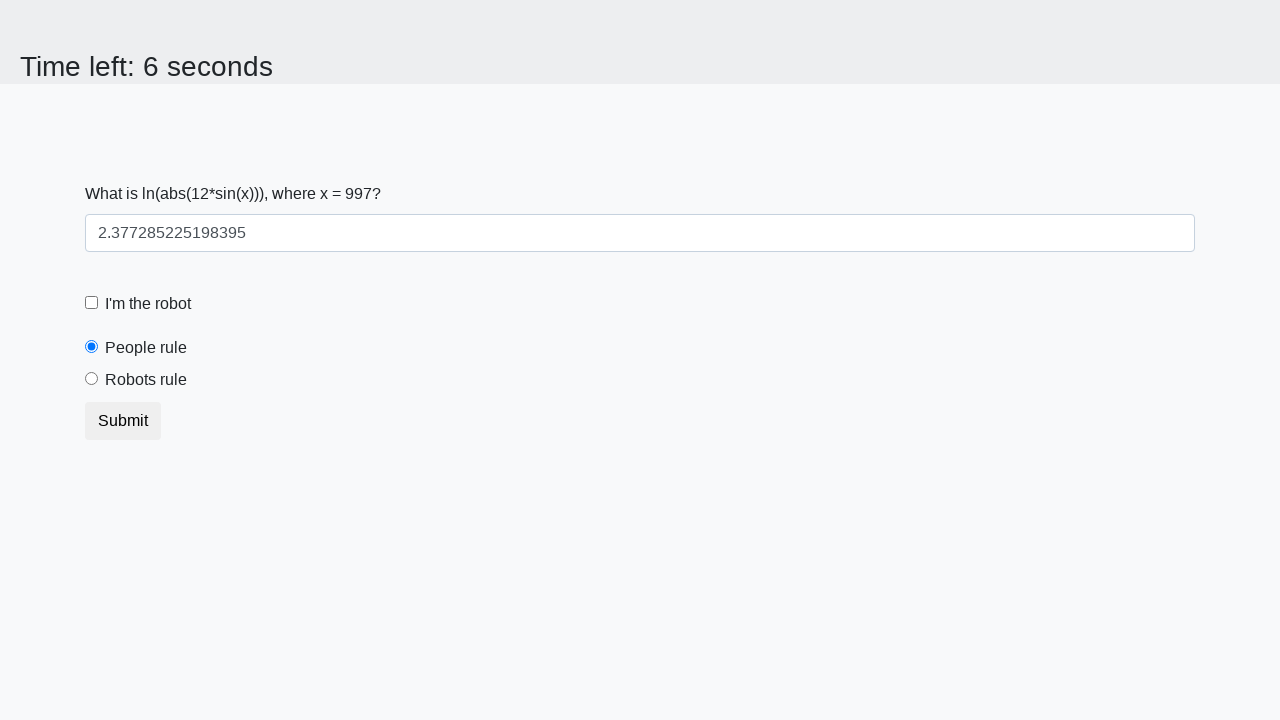

Clicked robot verification checkbox at (92, 303) on #robotCheckbox
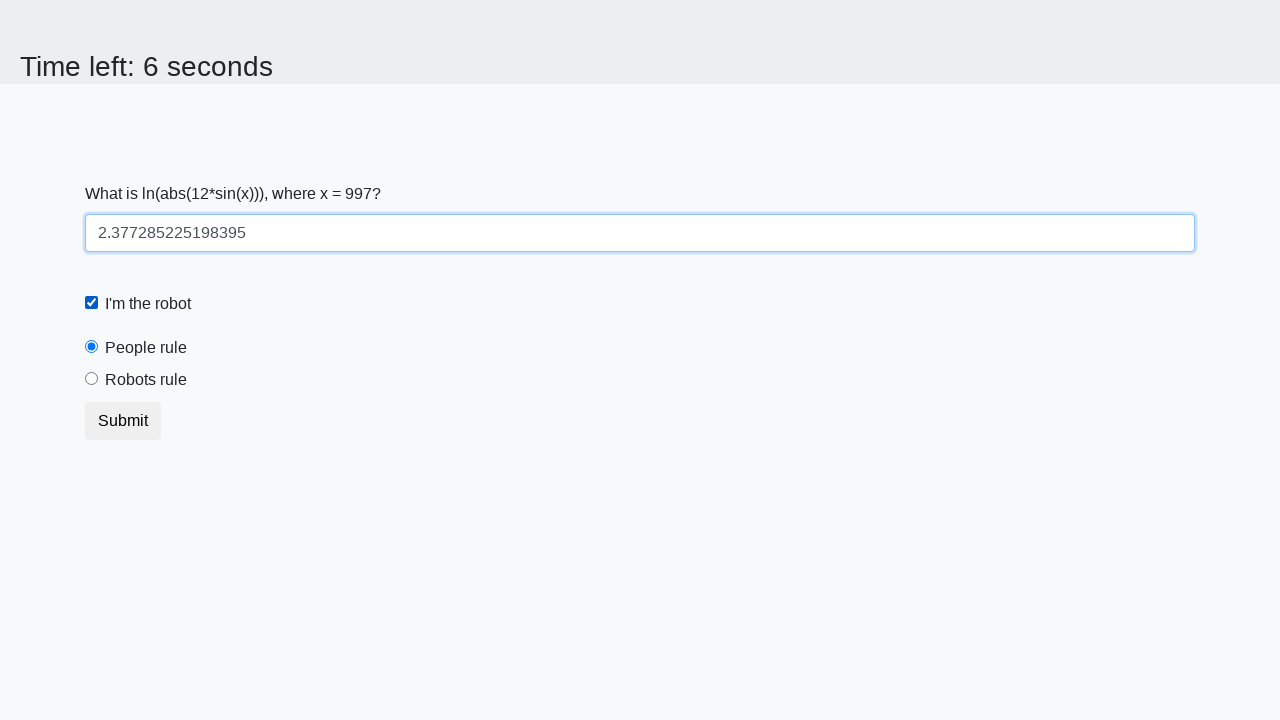

Selected robots rule radio button at (92, 379) on #robotsRule
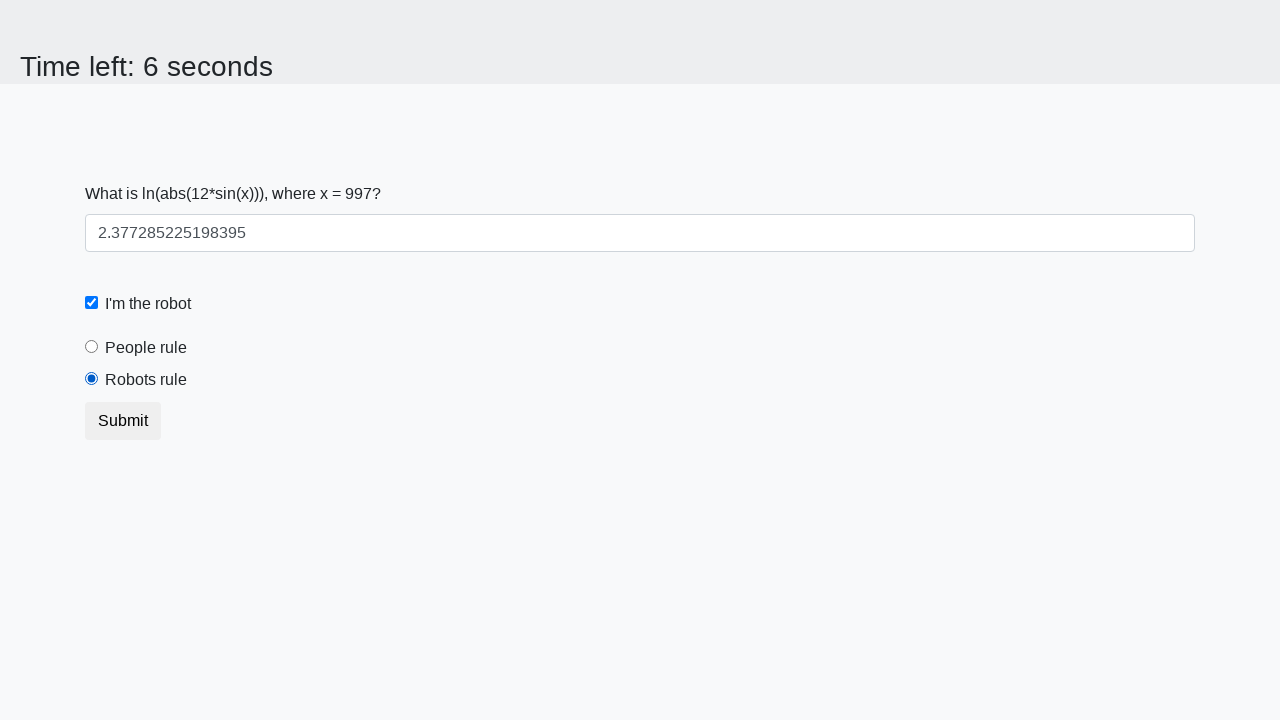

Submitted the form at (123, 421) on button.btn
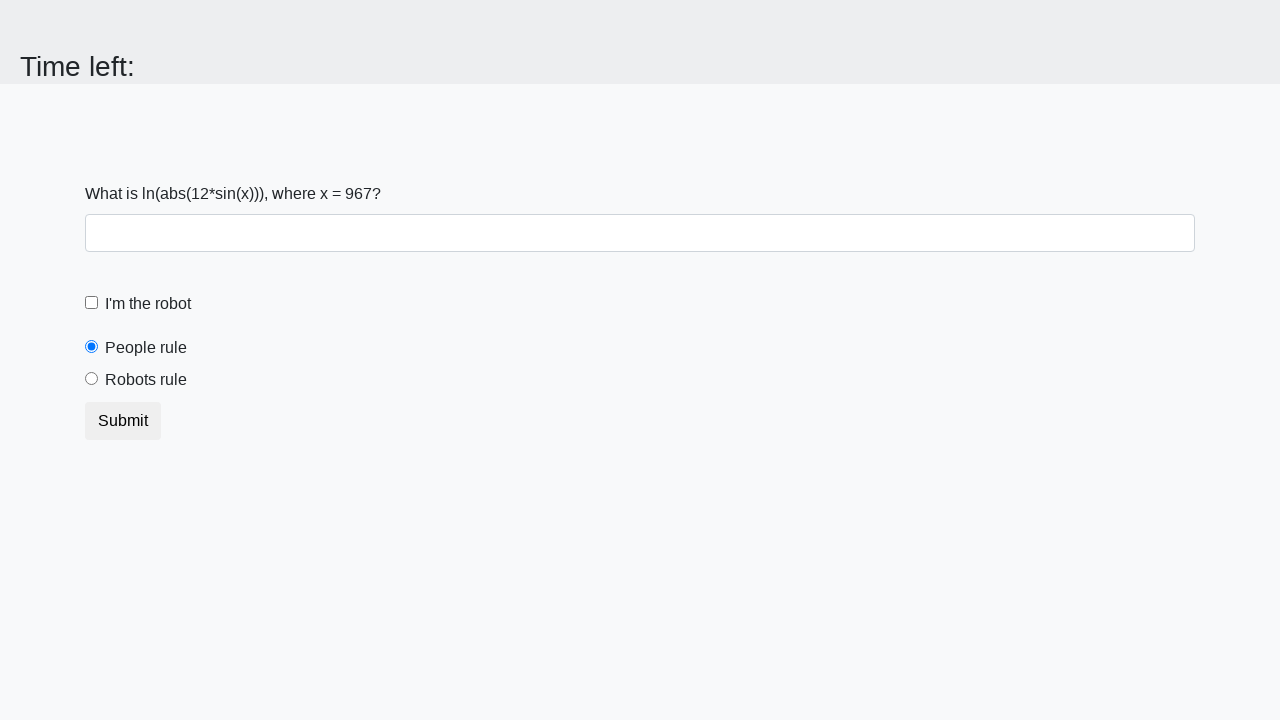

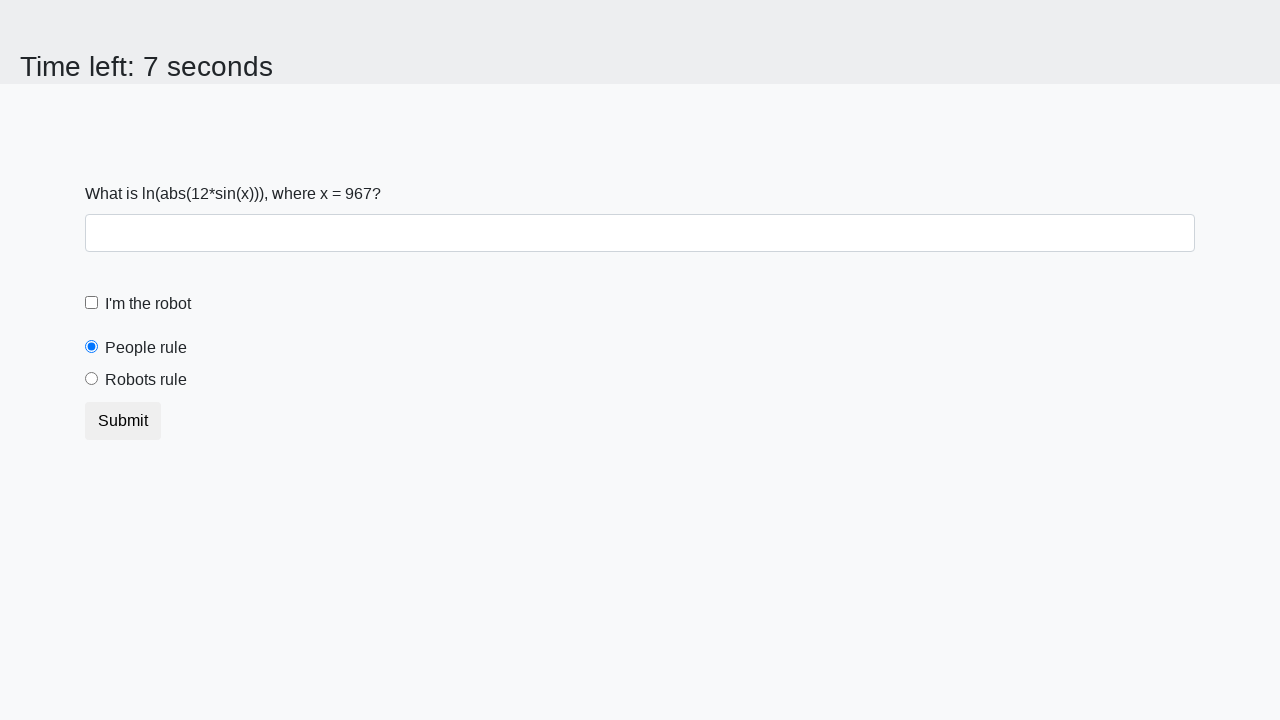